Tests adding a todo with custom timeout settings and waiting for it to appear.

Starting URL: https://demo.playwright.dev/todomvc/

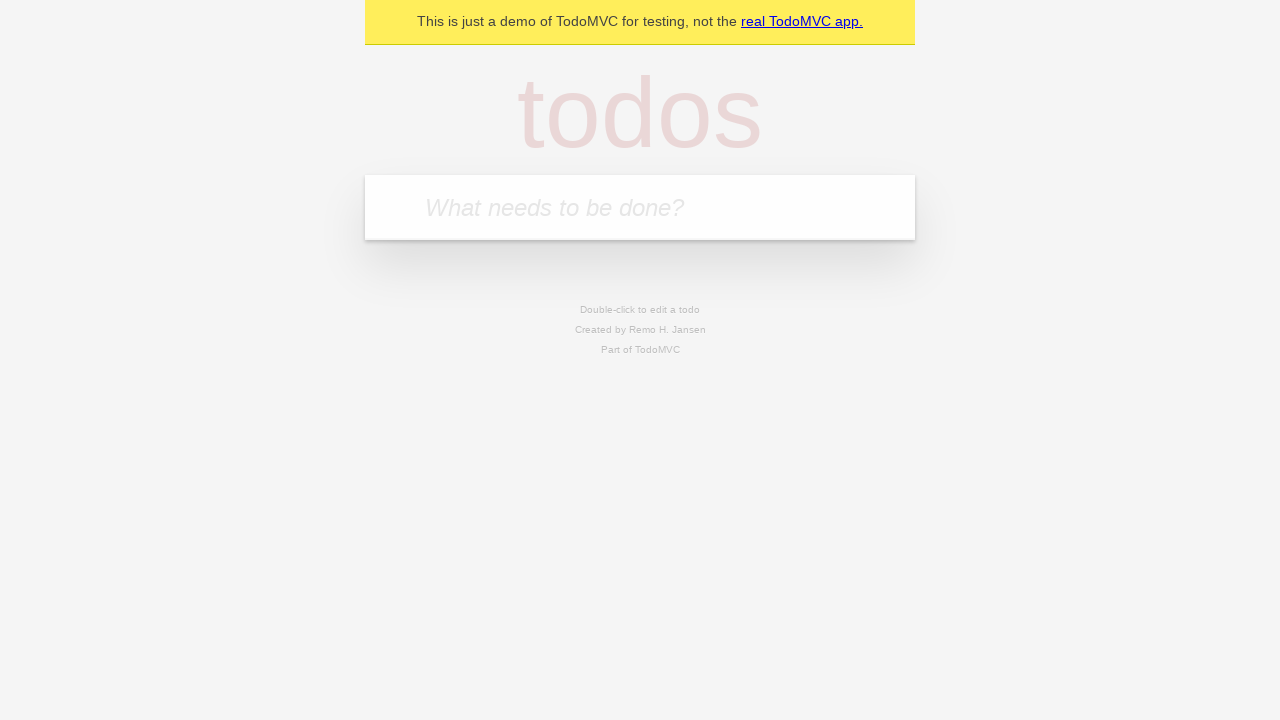

Filled new todo input field with 'Error handling test' on .new-todo
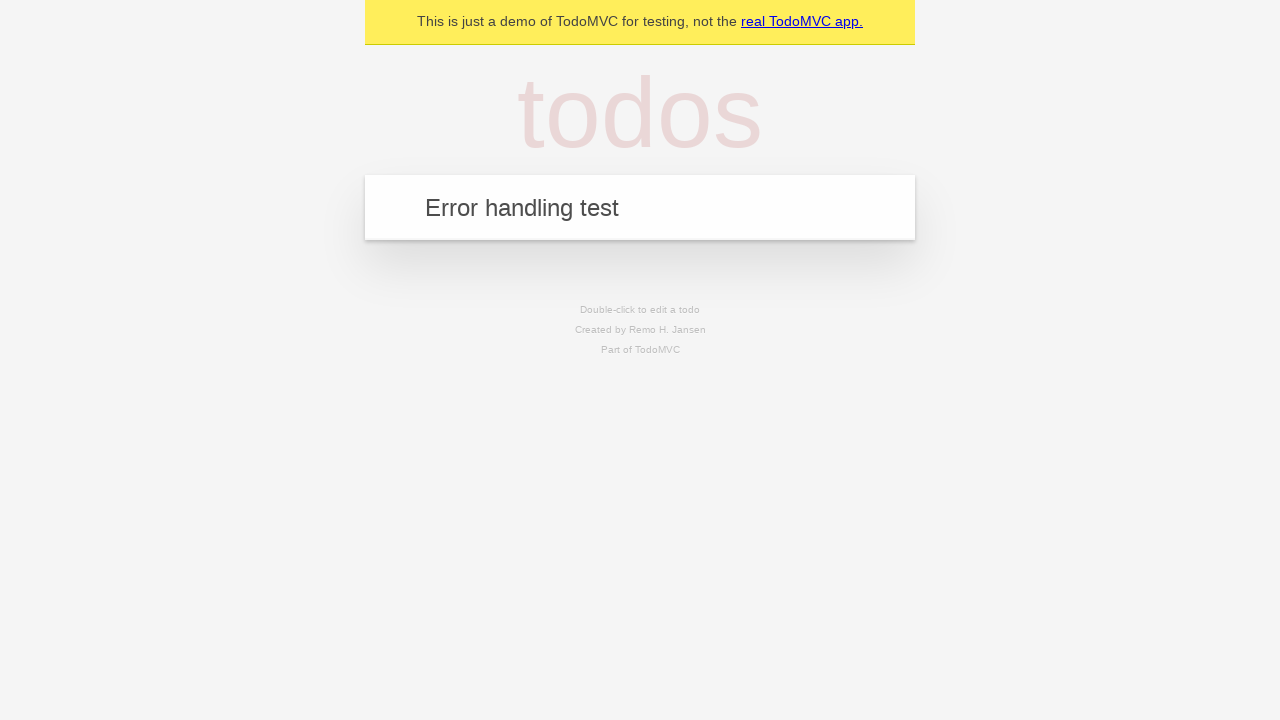

Pressed Enter to submit the todo on .new-todo
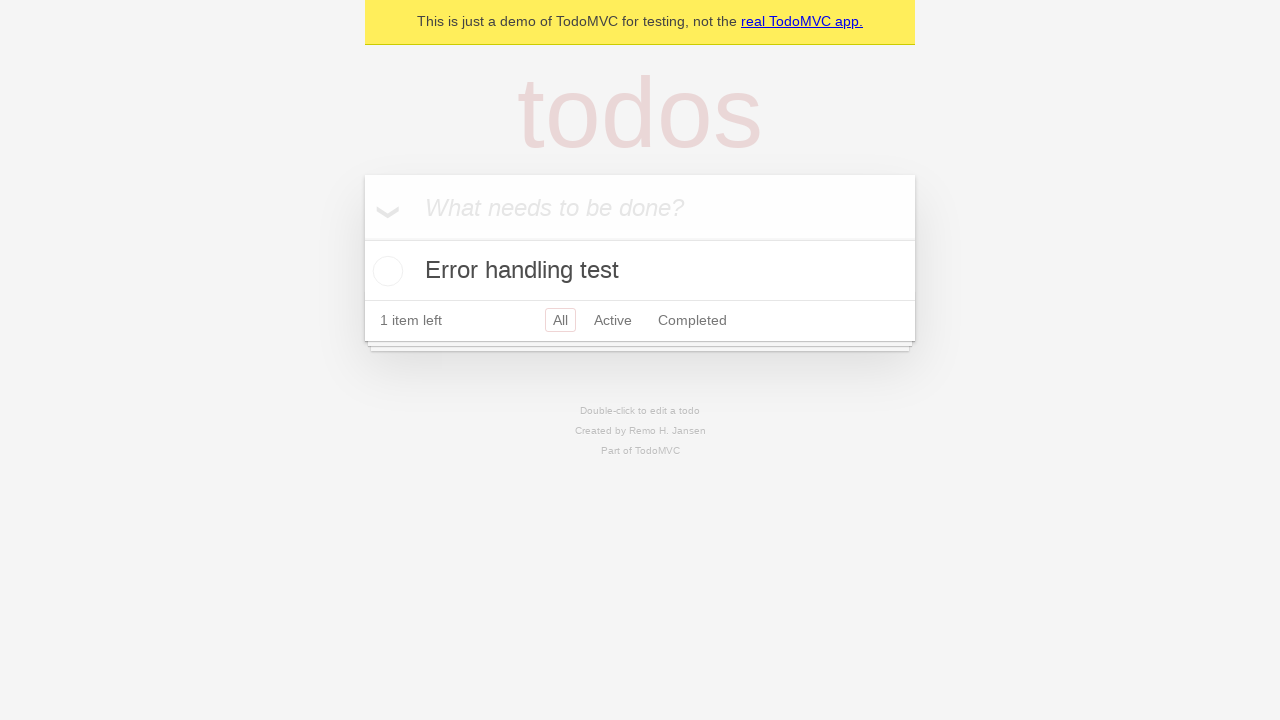

Todo item appeared in the list
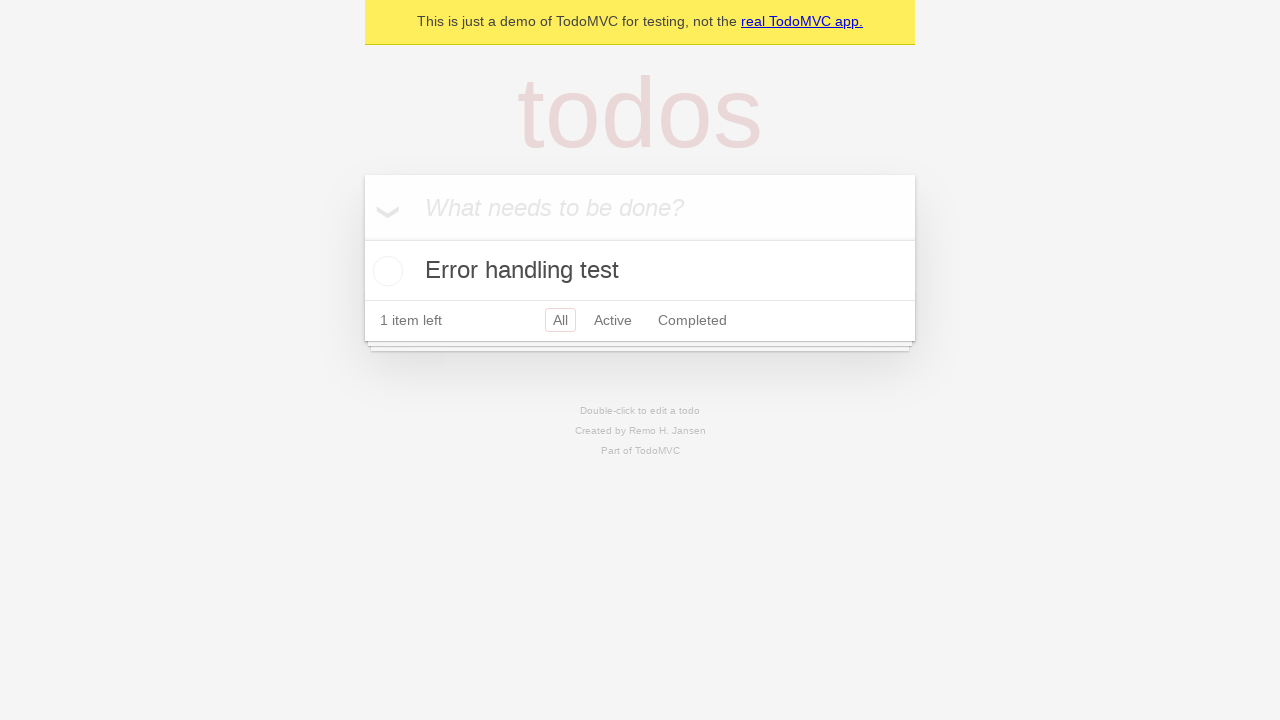

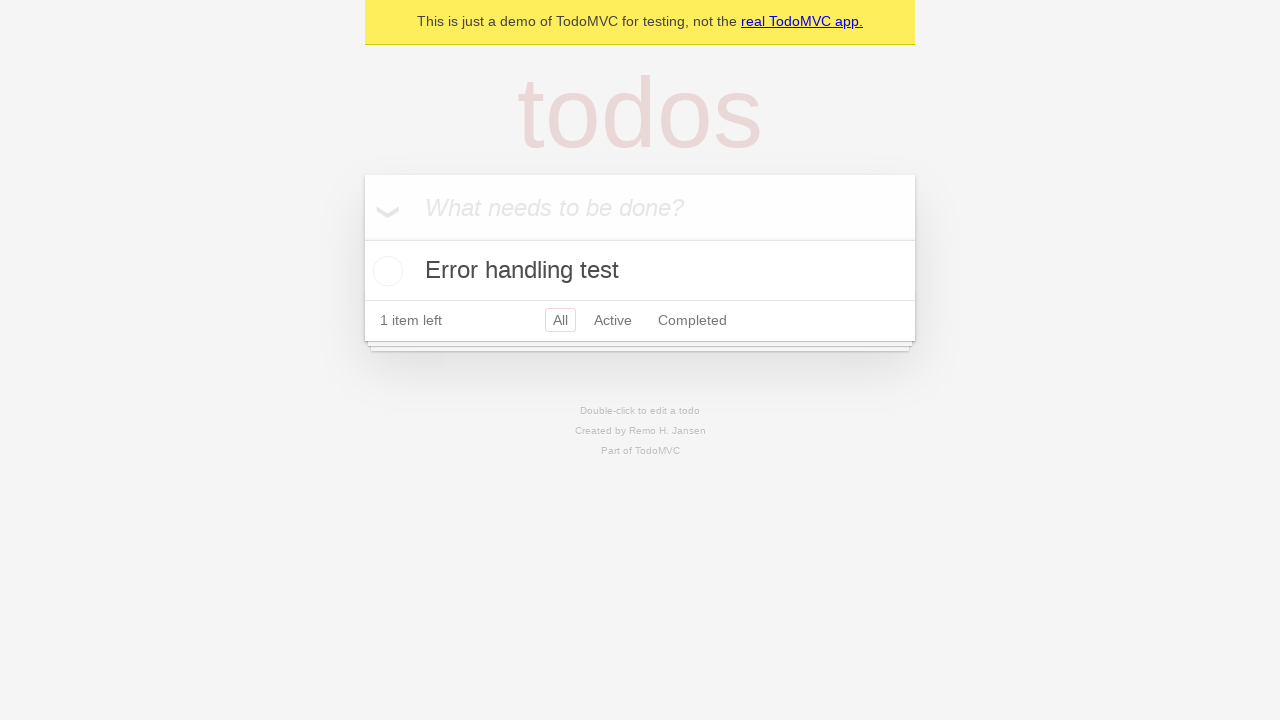